Navigates to Python.org homepage and verifies that upcoming events are displayed in the event widget

Starting URL: https://www.python.org/

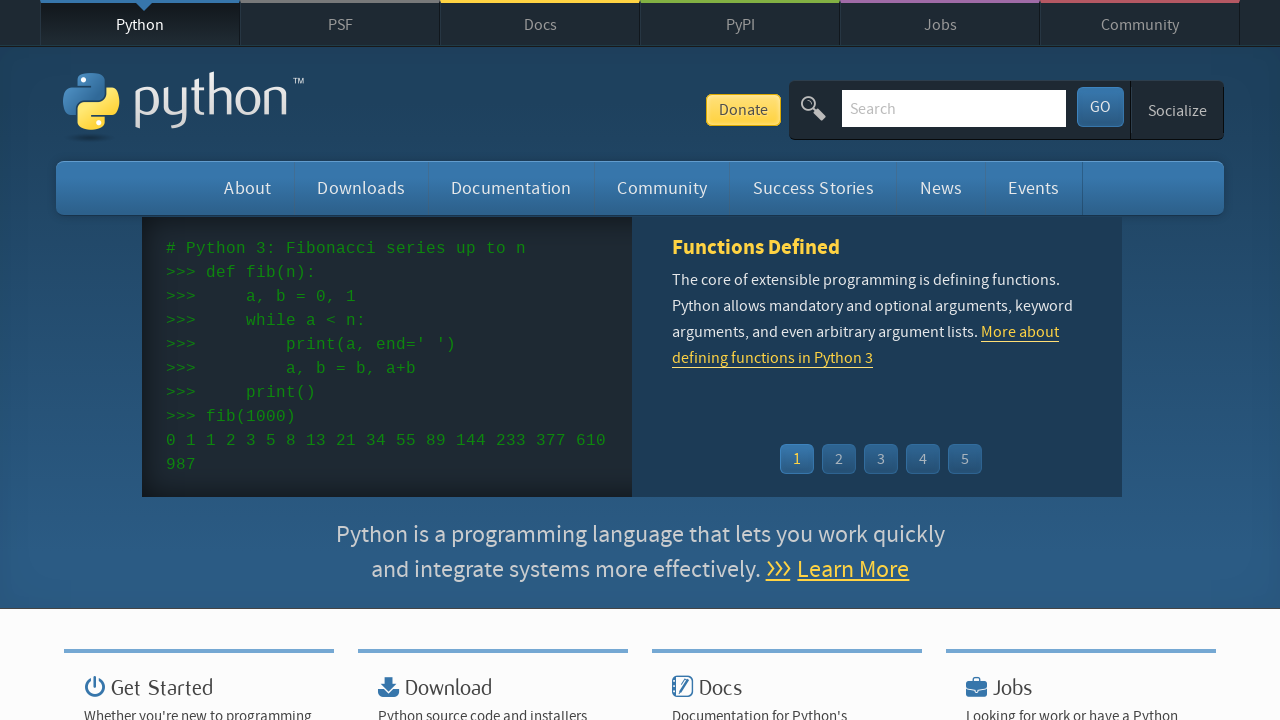

Navigated to Python.org homepage
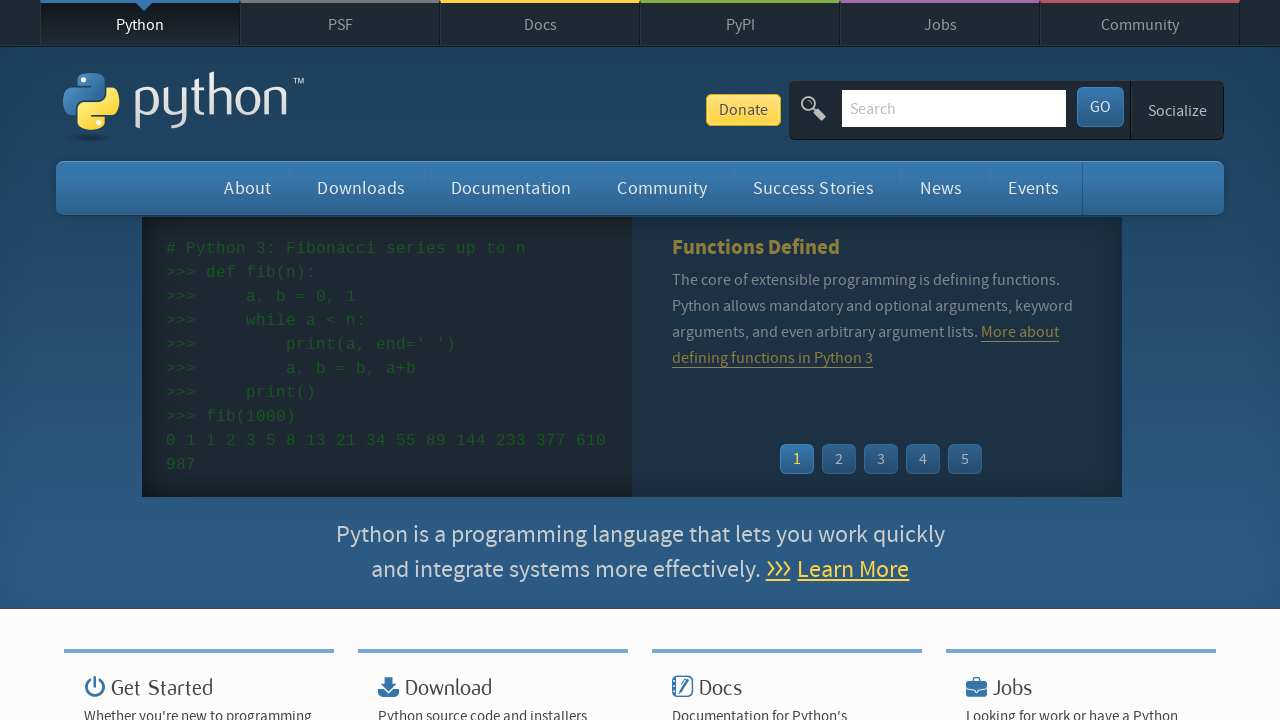

Event widget loaded on page
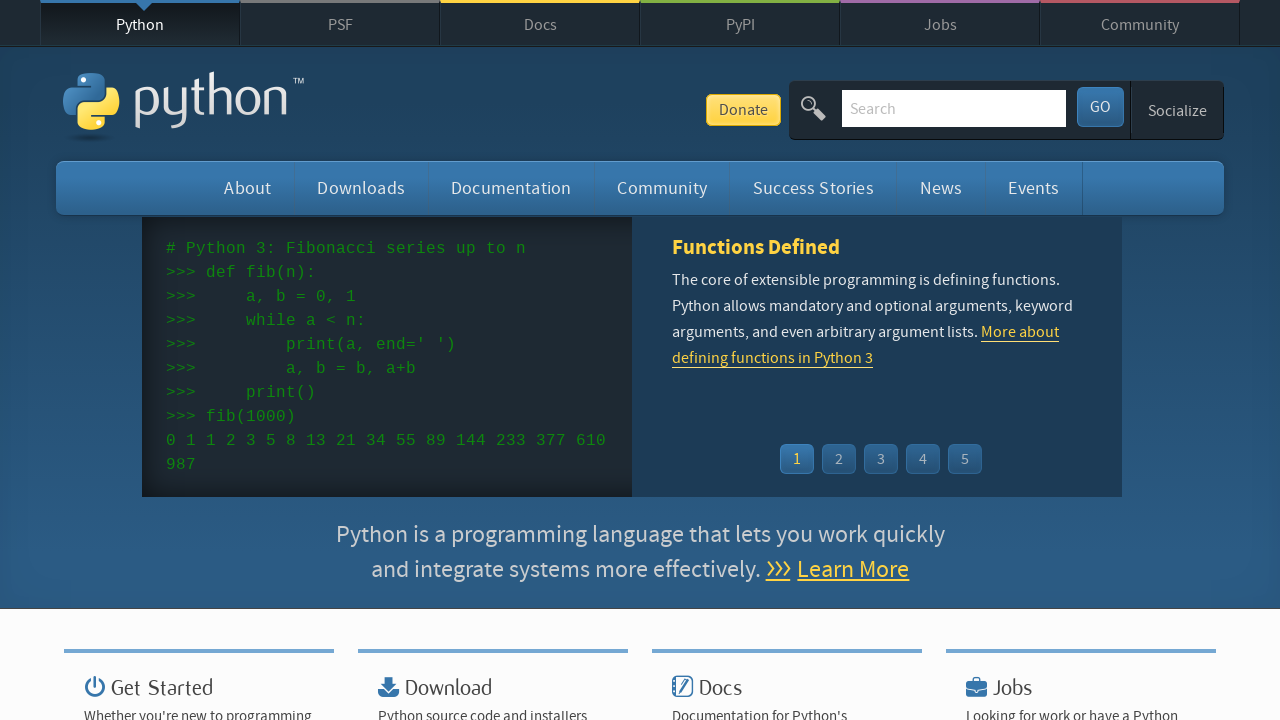

Verified that upcoming event times are displayed in the event widget
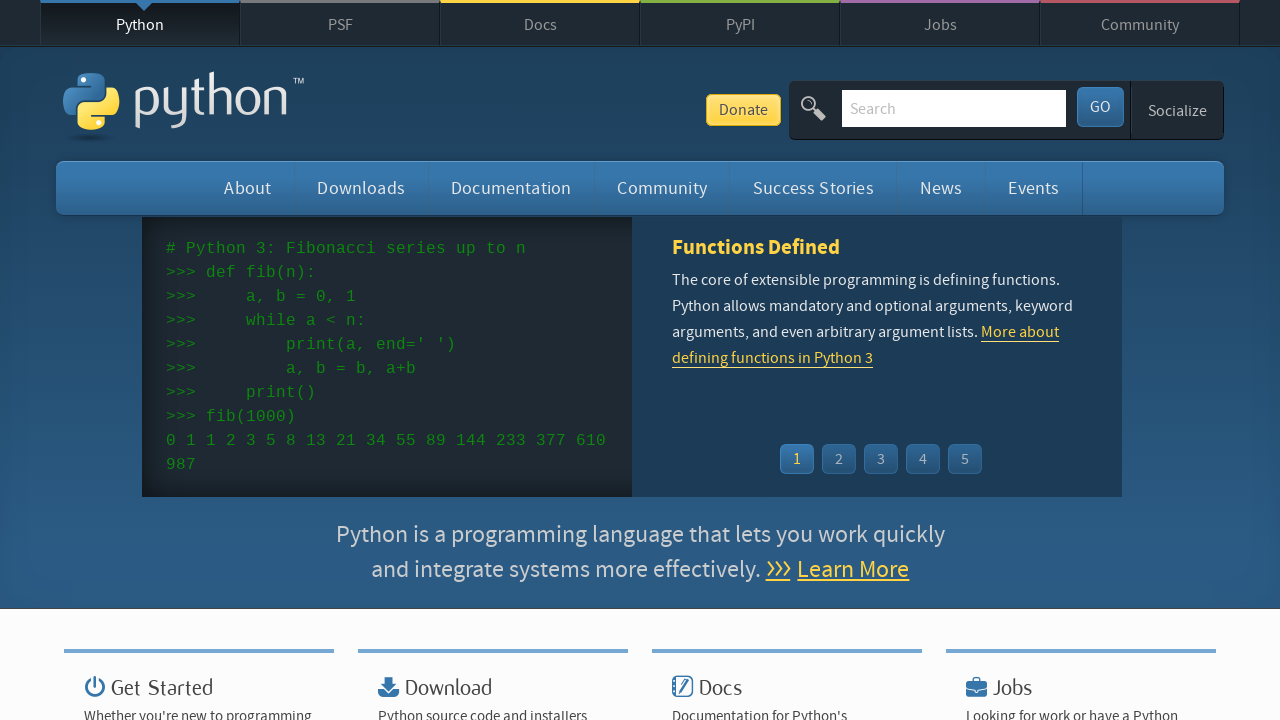

Verified that upcoming event names are displayed in the event widget
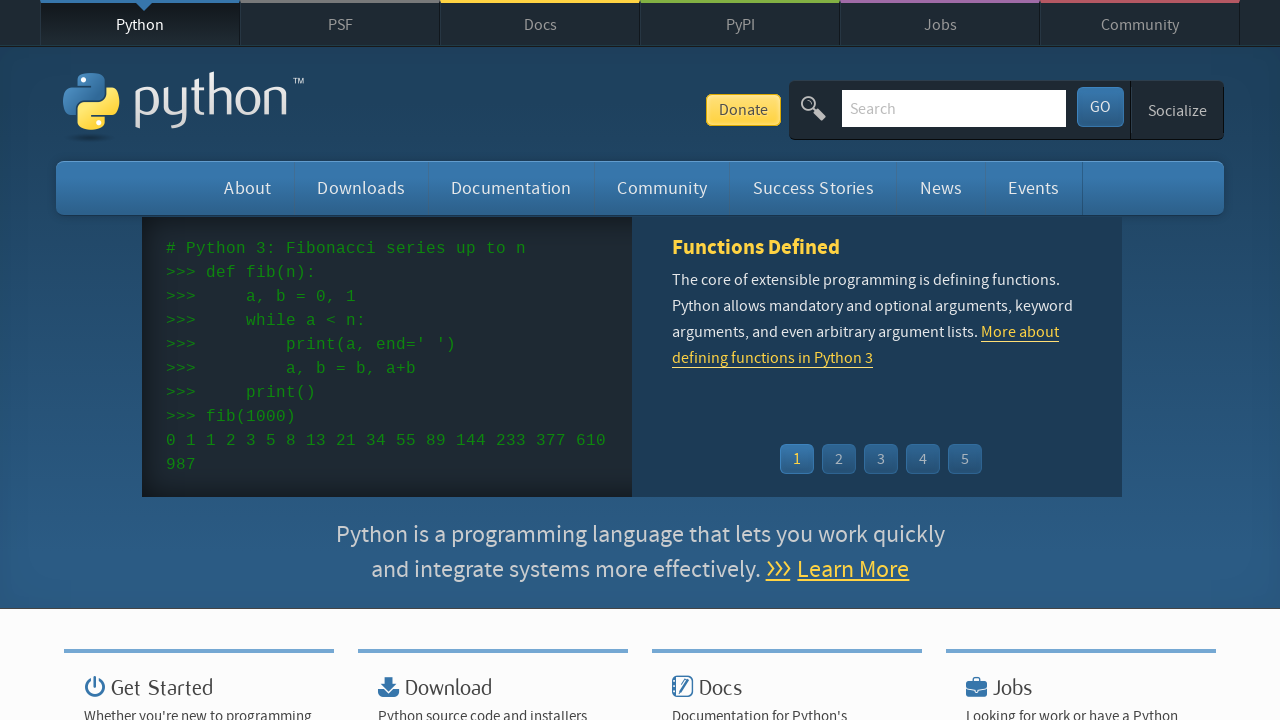

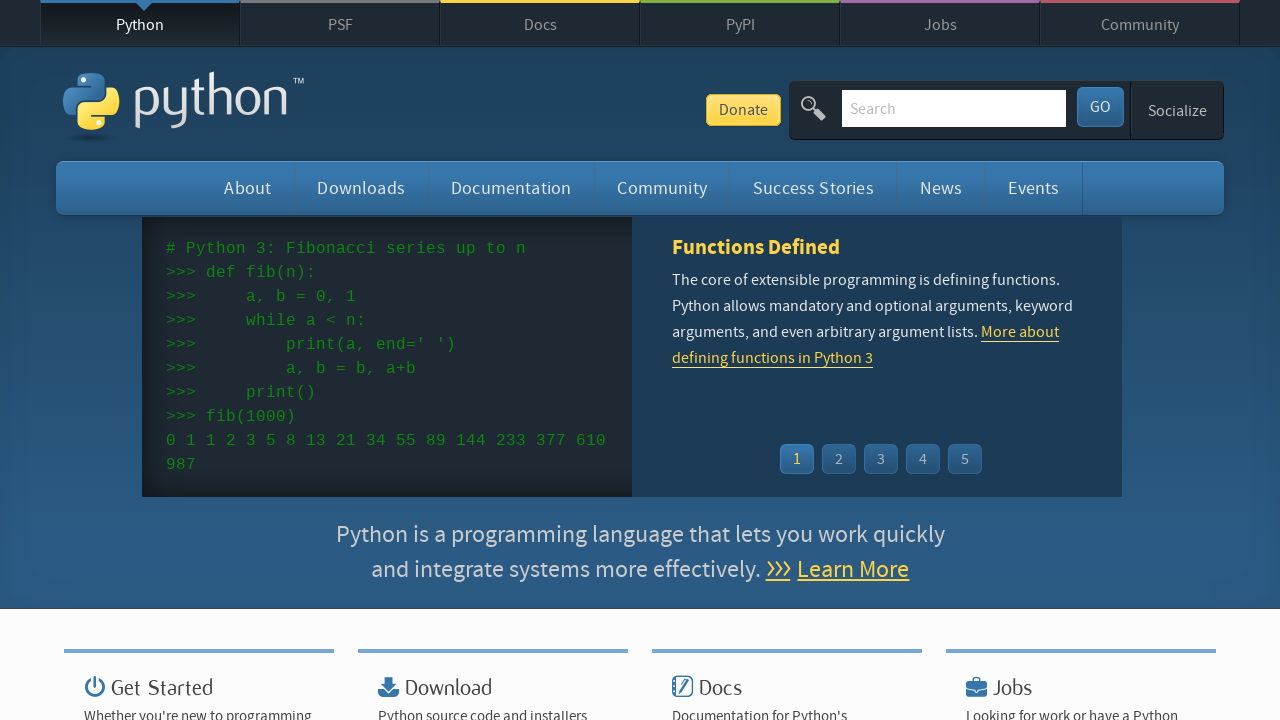